Navigates to Booking.com homepage and verifies the page loads by checking the title

Starting URL: https://www.booking.com/

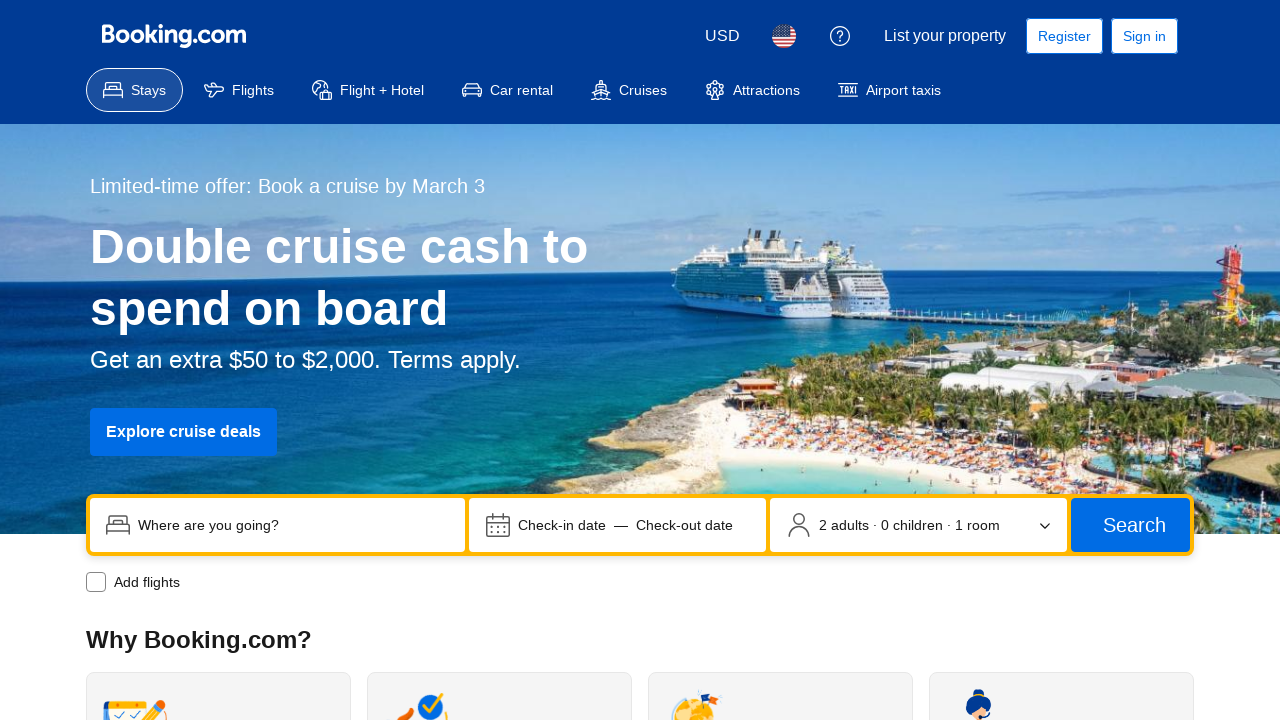

Navigated to Booking.com homepage
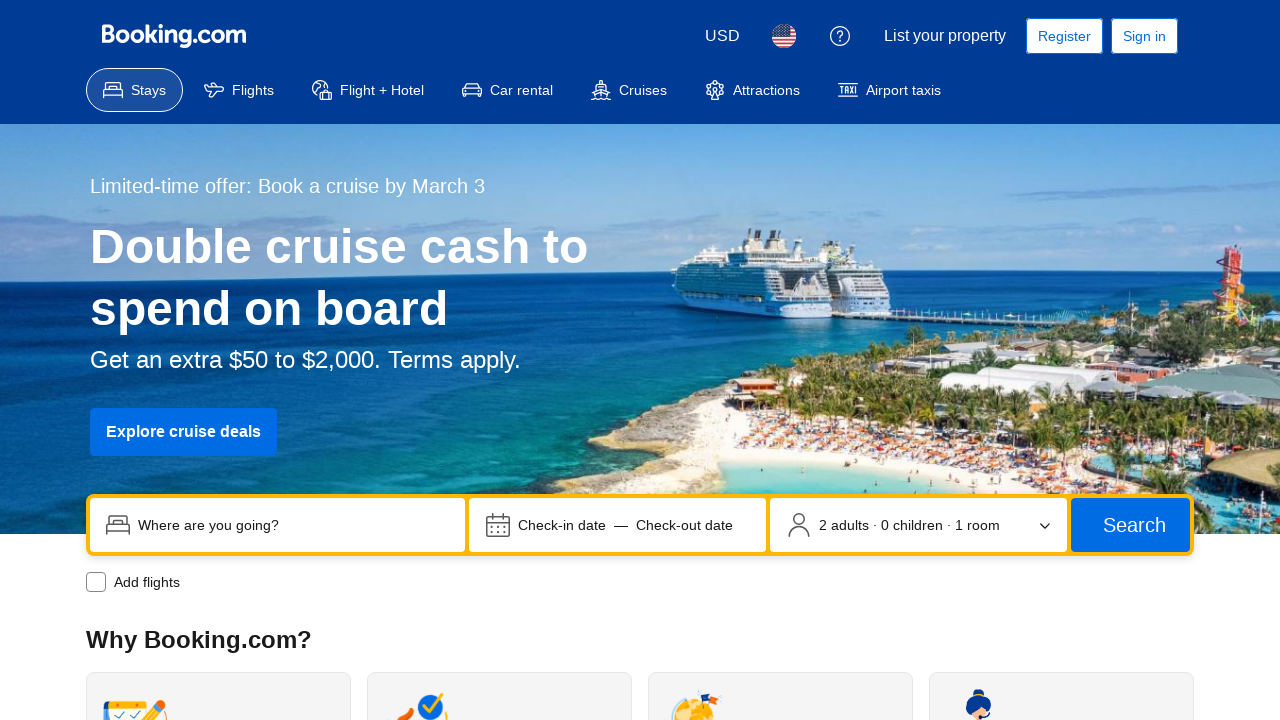

Page DOM content loaded
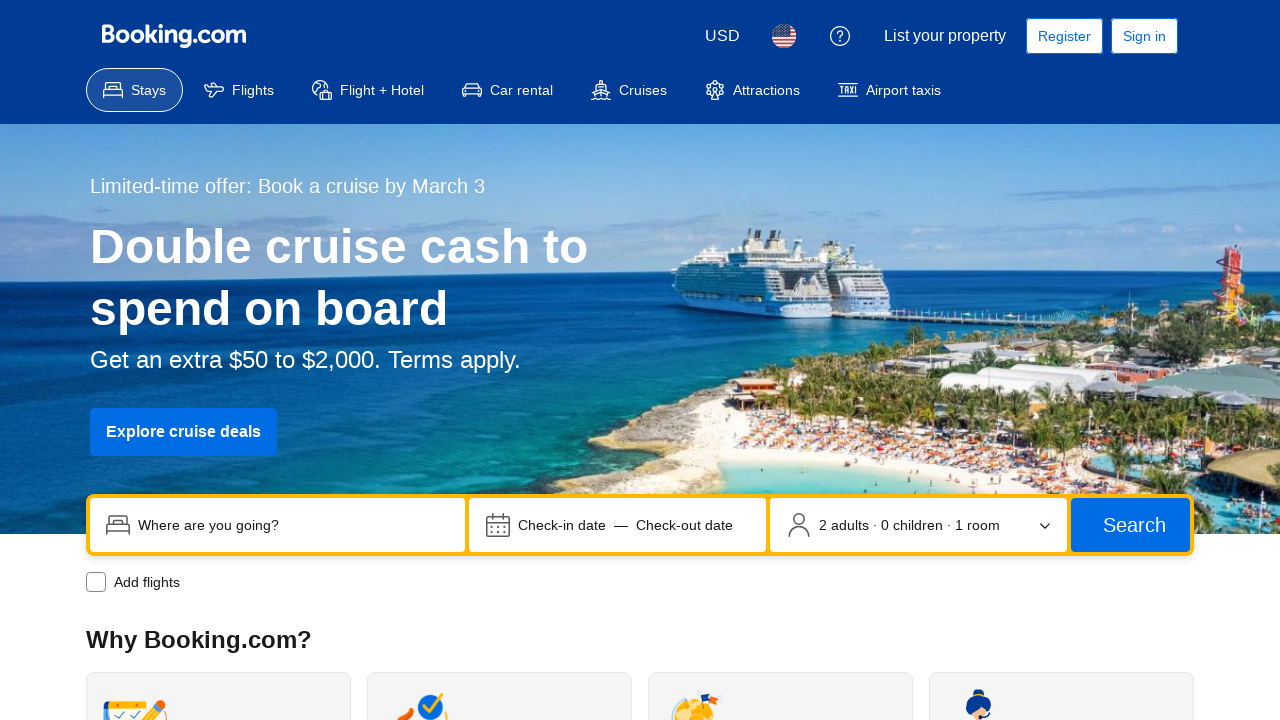

Retrieved page title: 'Booking.com | Official site | The best hotels, flights, car rentals & accommodations'
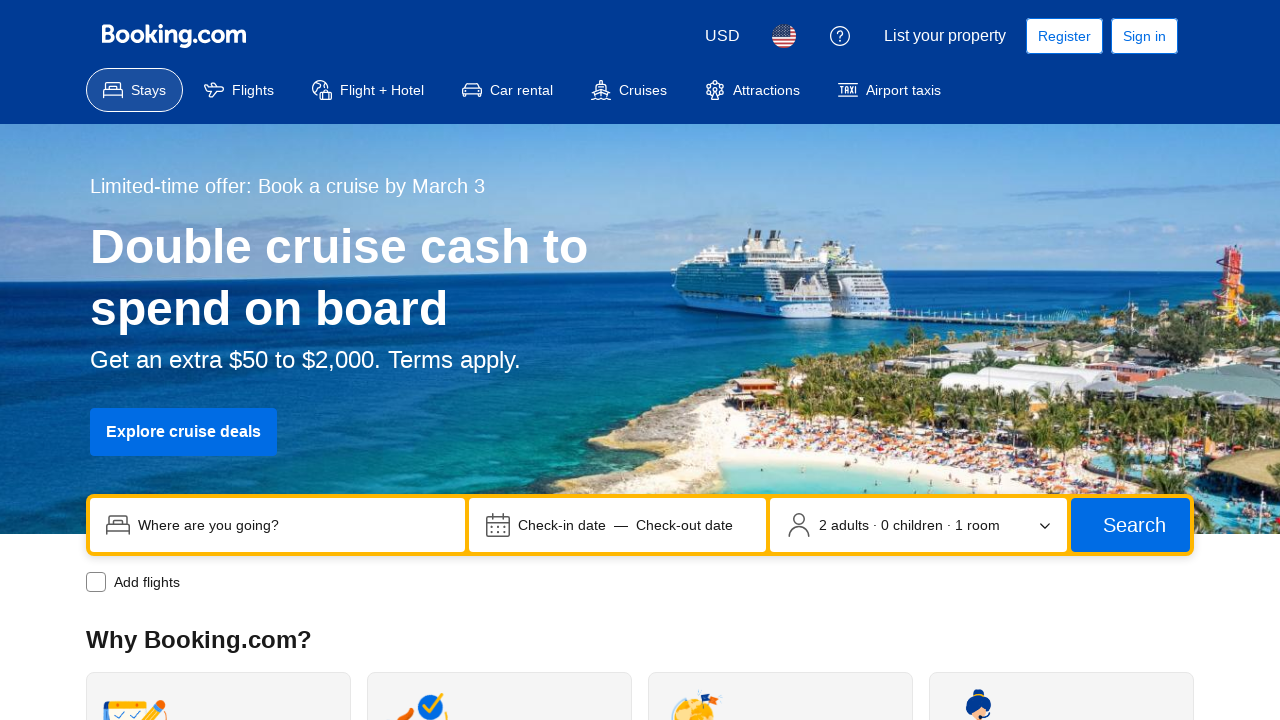

Verified page title is present and not empty
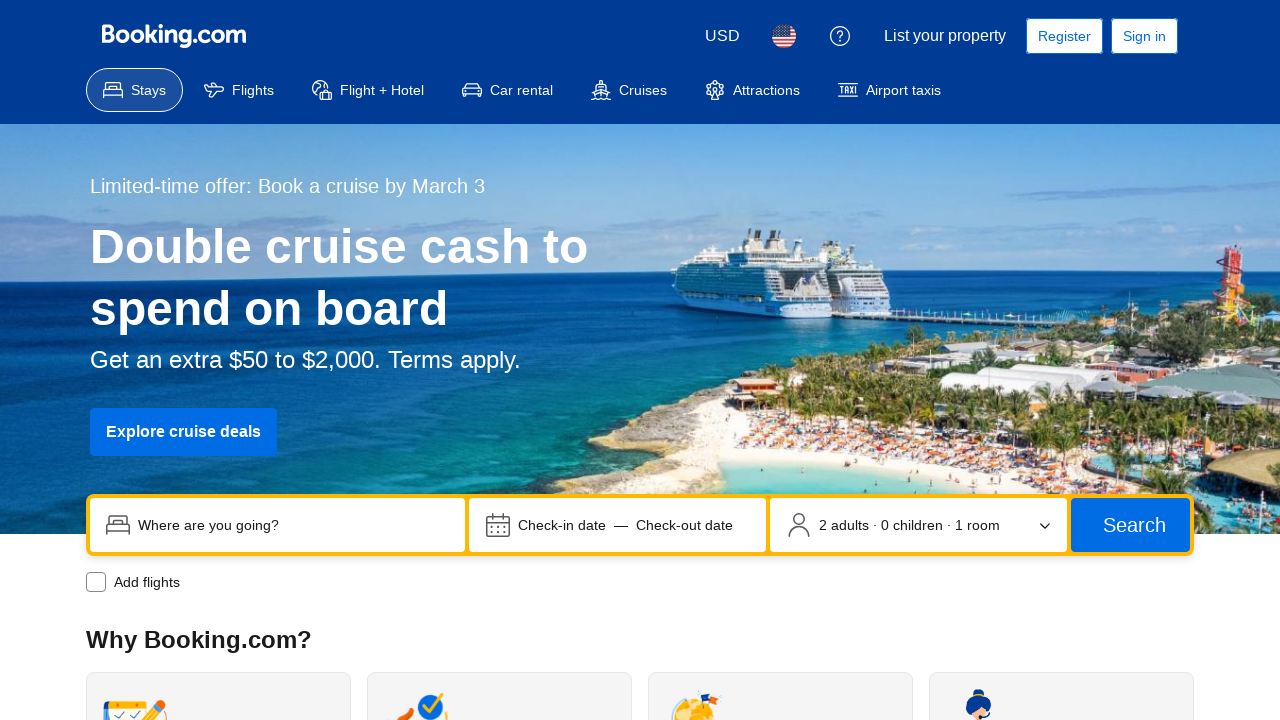

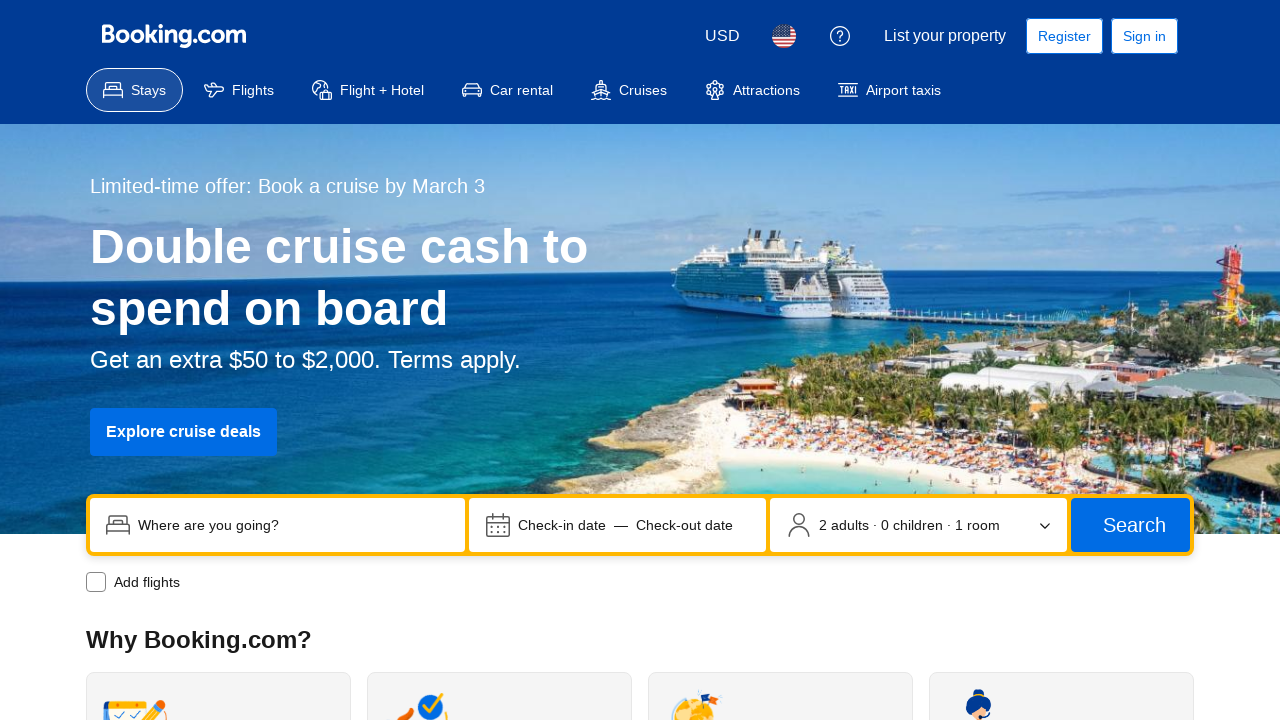